Tests the add/remove elements functionality by clicking "Add Element" button, verifying a "Delete" button appears, clicking the delete button, and verifying the delete button is removed from the page.

Starting URL: https://practice.cydeo.com/add_remove_elements/

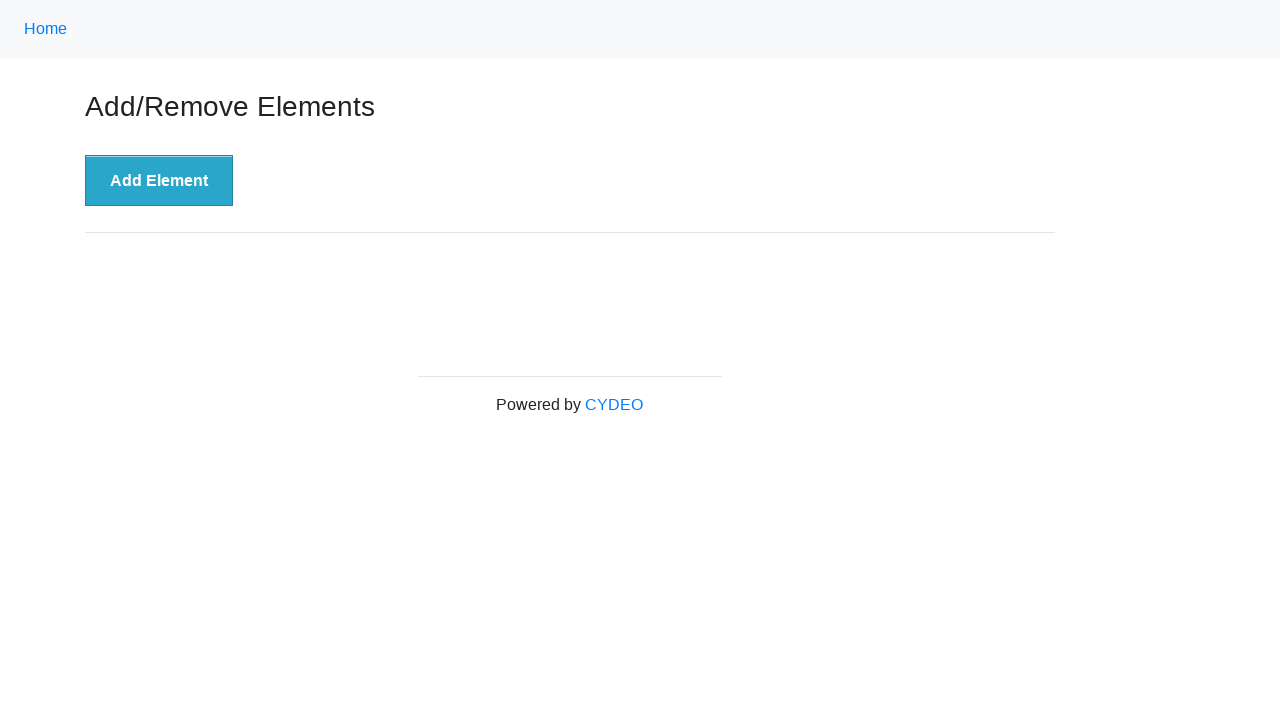

Clicked 'Add Element' button at (159, 181) on xpath=//button[text()='Add Element']
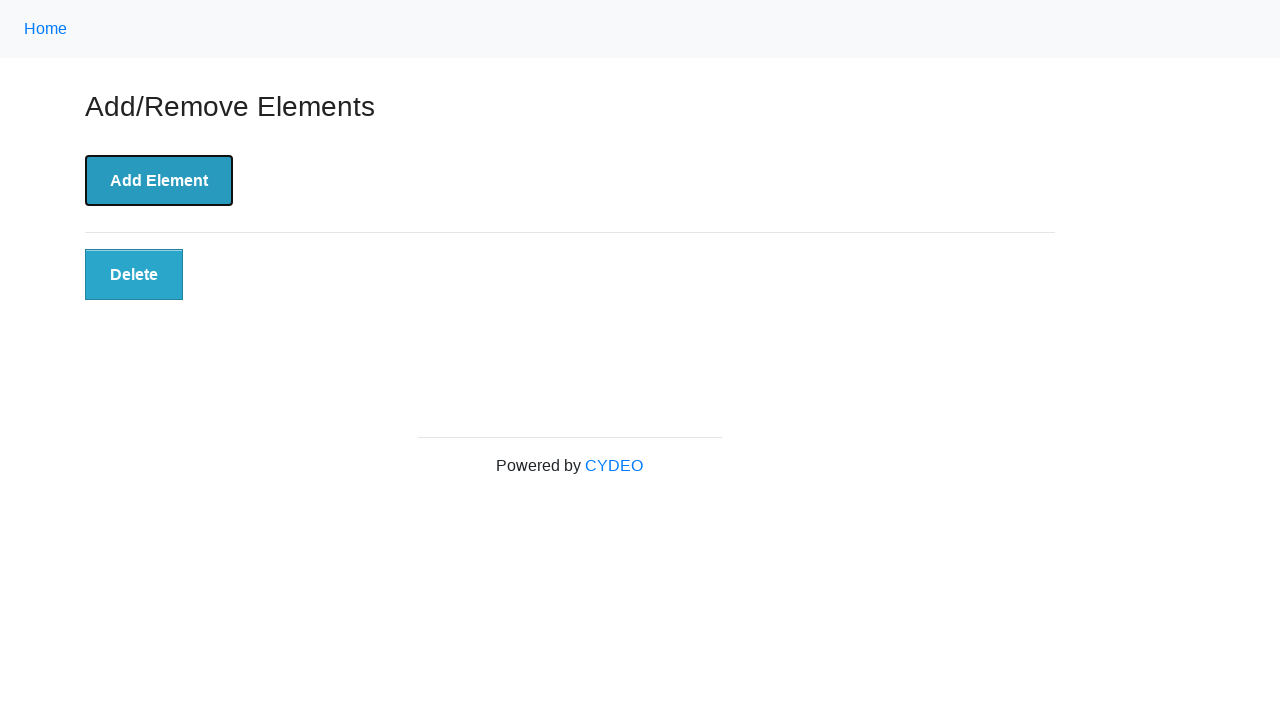

Located Delete button element
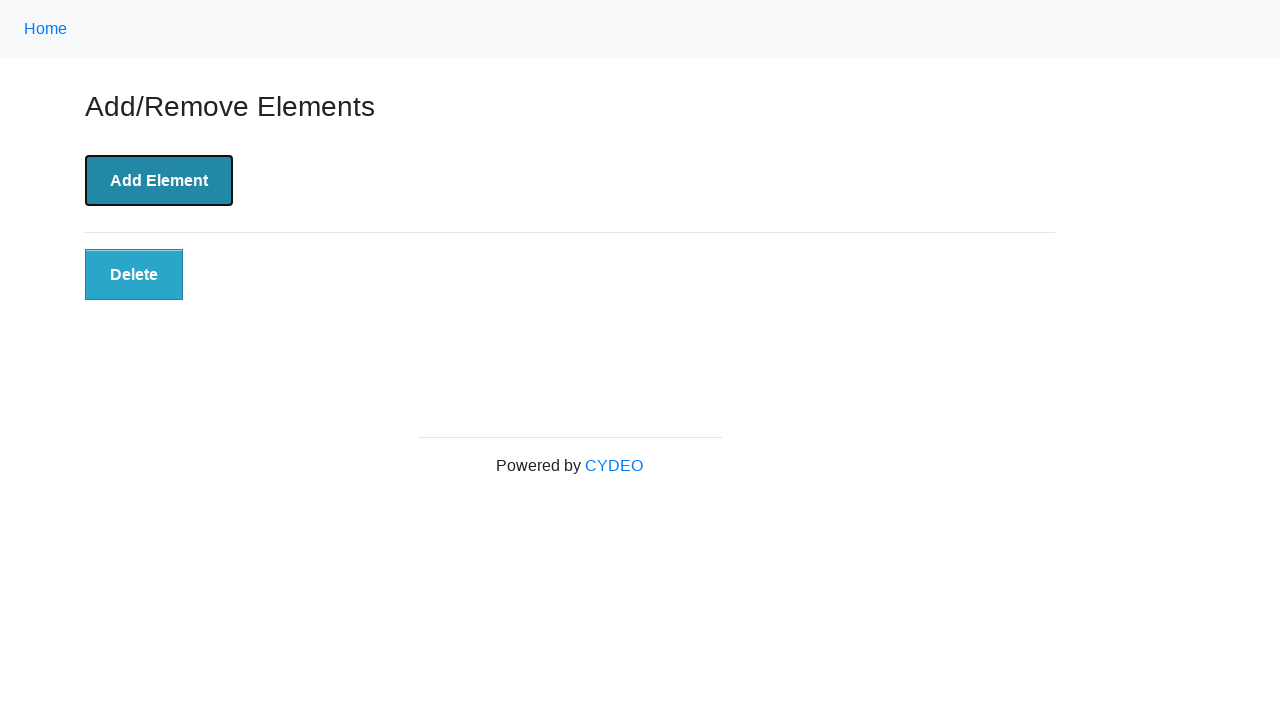

Delete button became visible
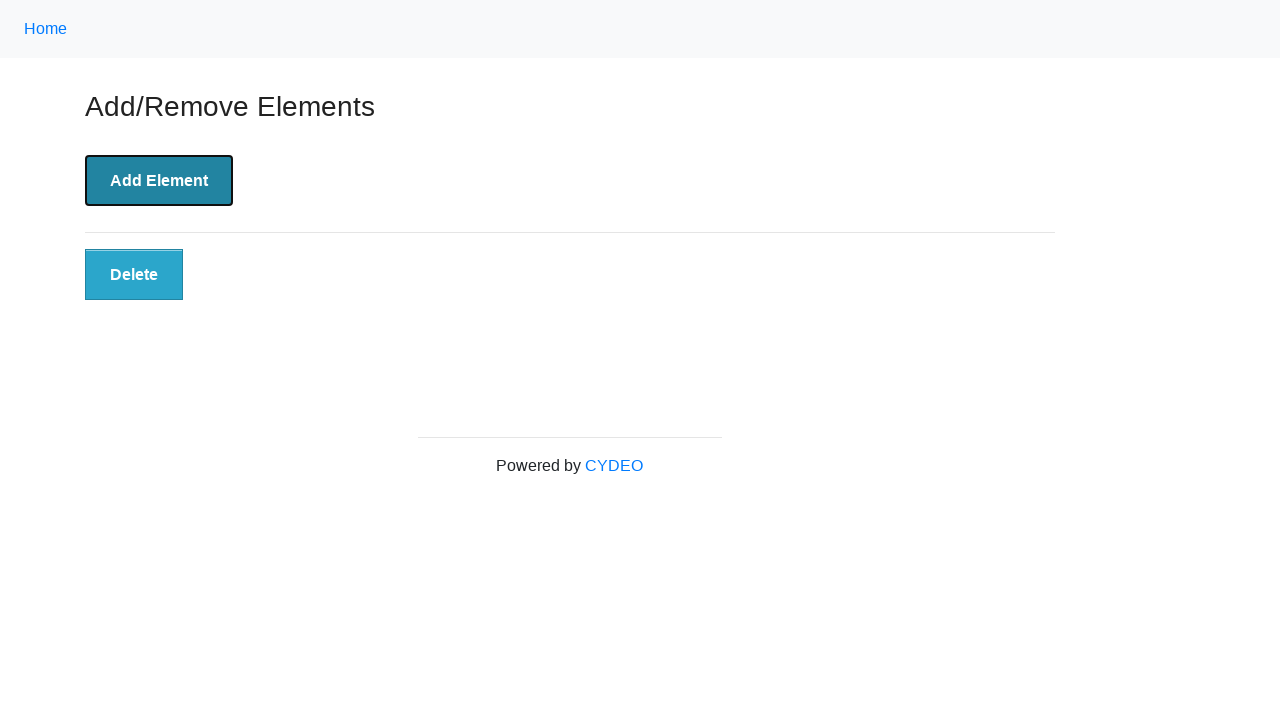

Verified Delete button is visible
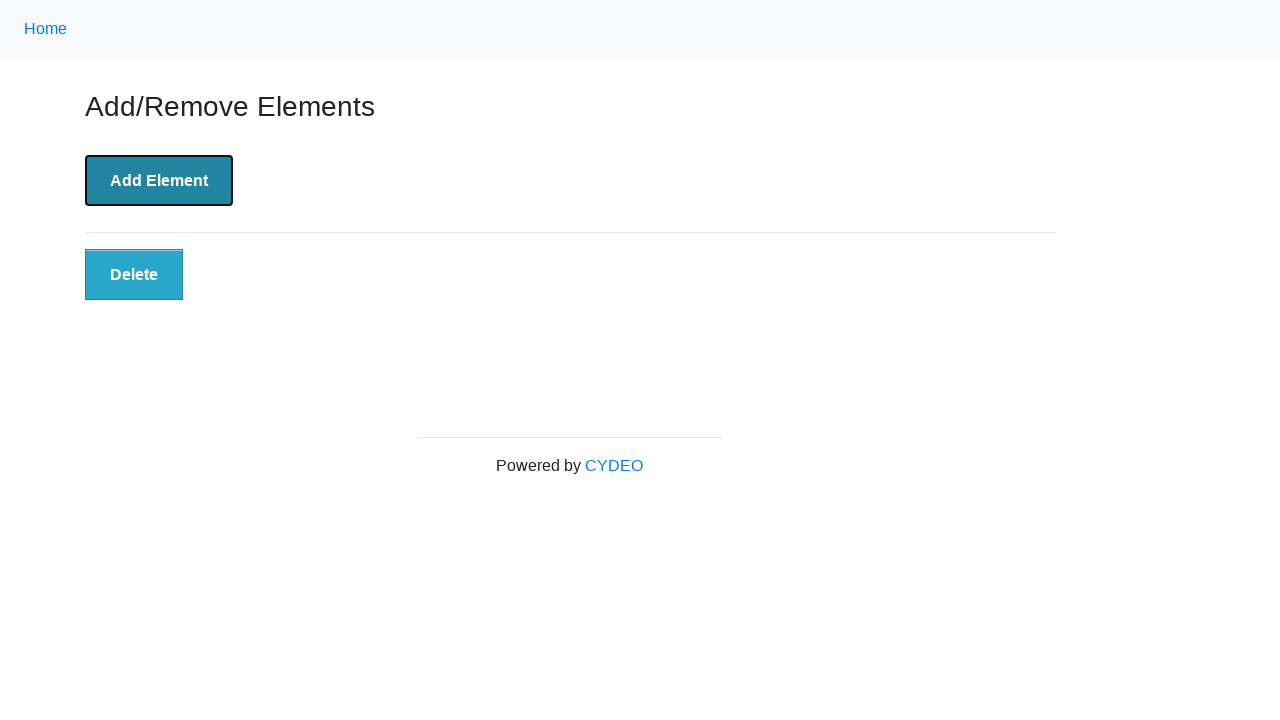

Clicked Delete button at (134, 275) on xpath=//button[@class='added-manually']
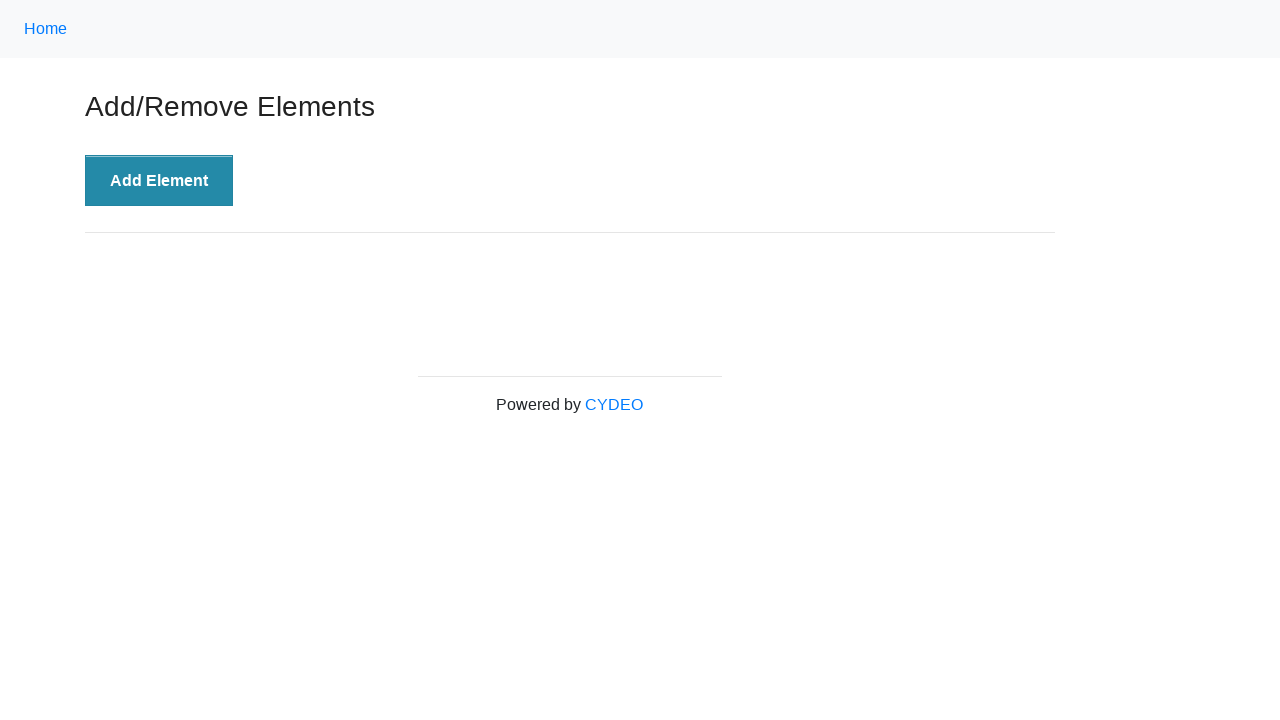

Verified Delete button was removed from the page
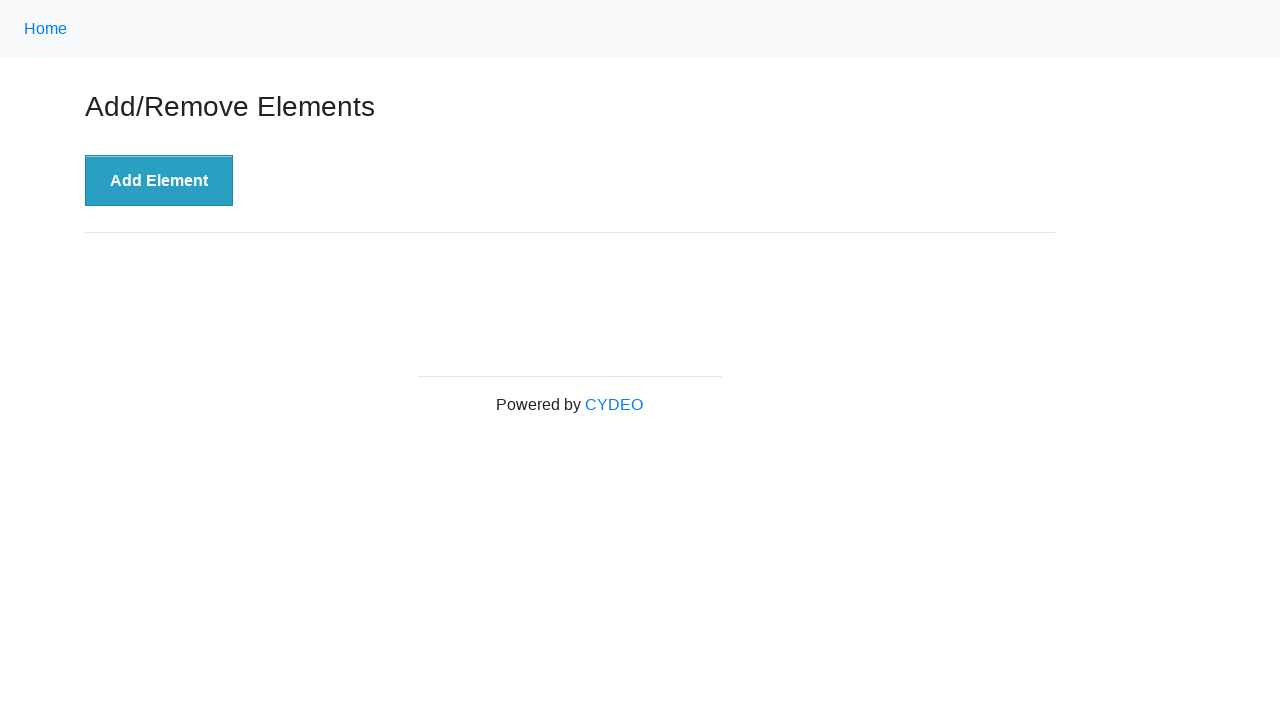

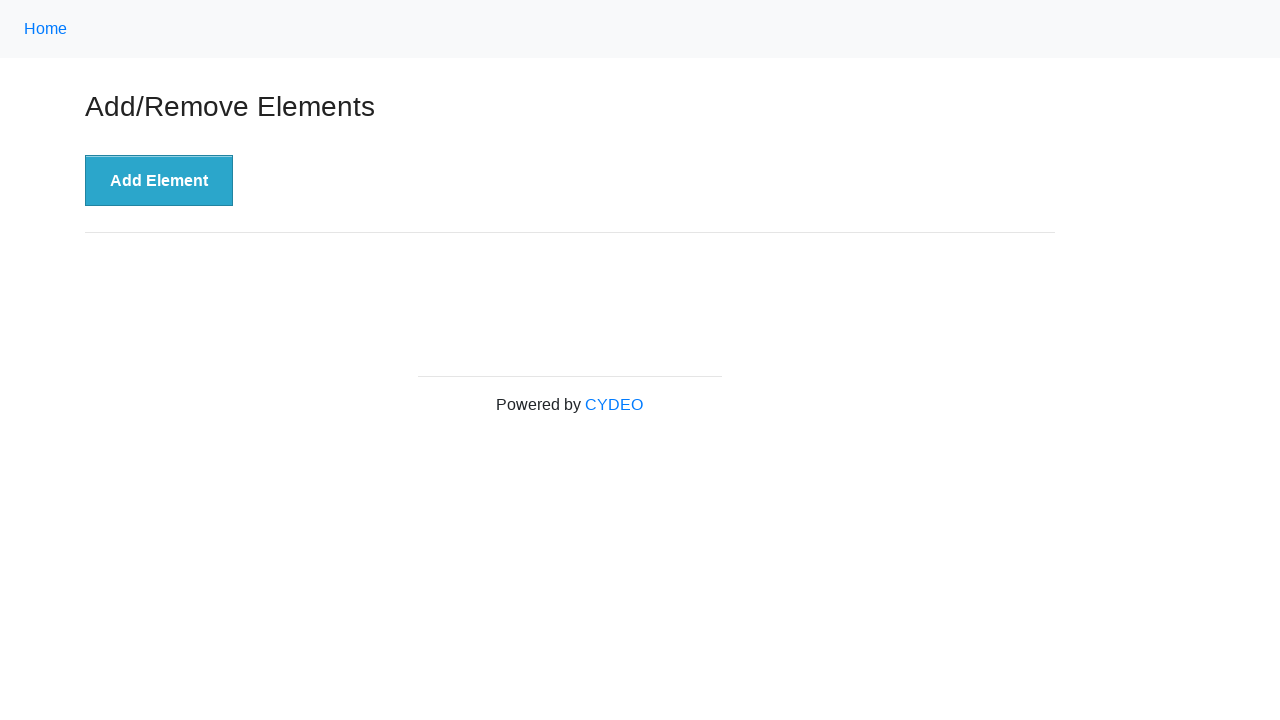